Tests form submission and link navigation on Selenium documentation website by clicking a submit button and then navigating to find a documentation link

Starting URL: https://www.selenium.dev/selenium/web/web-form.html

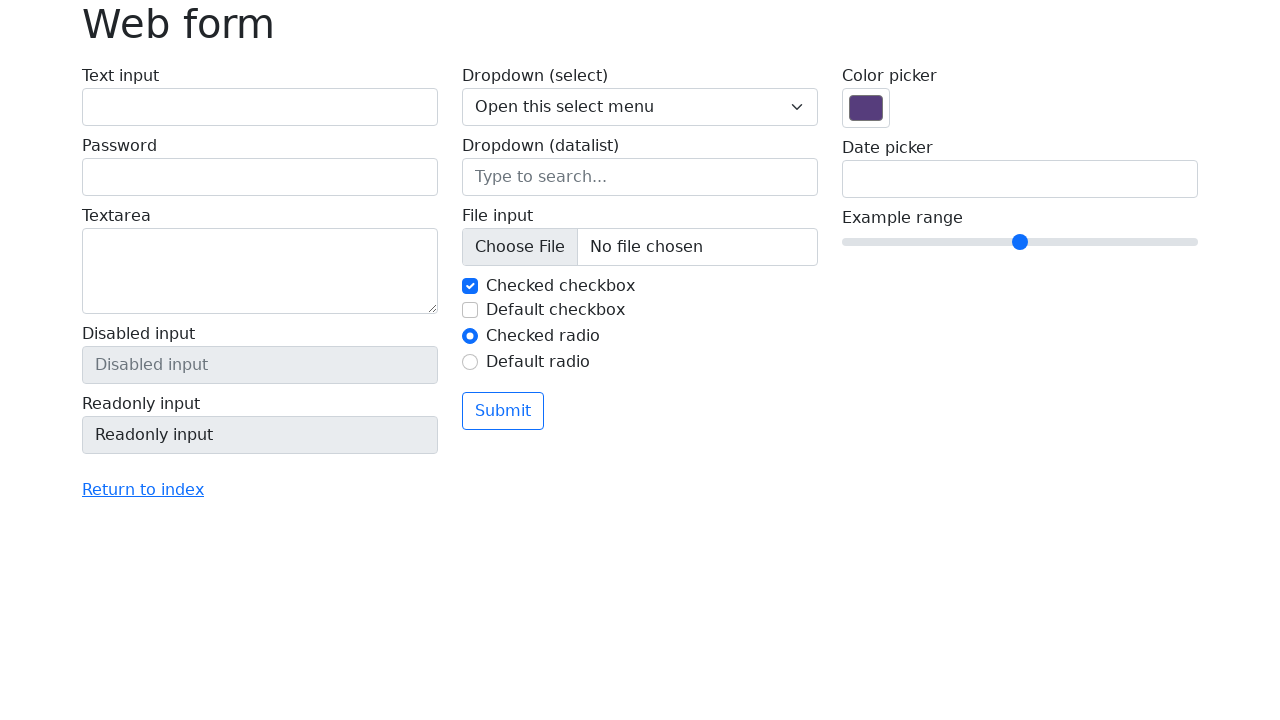

Located submit button on web form
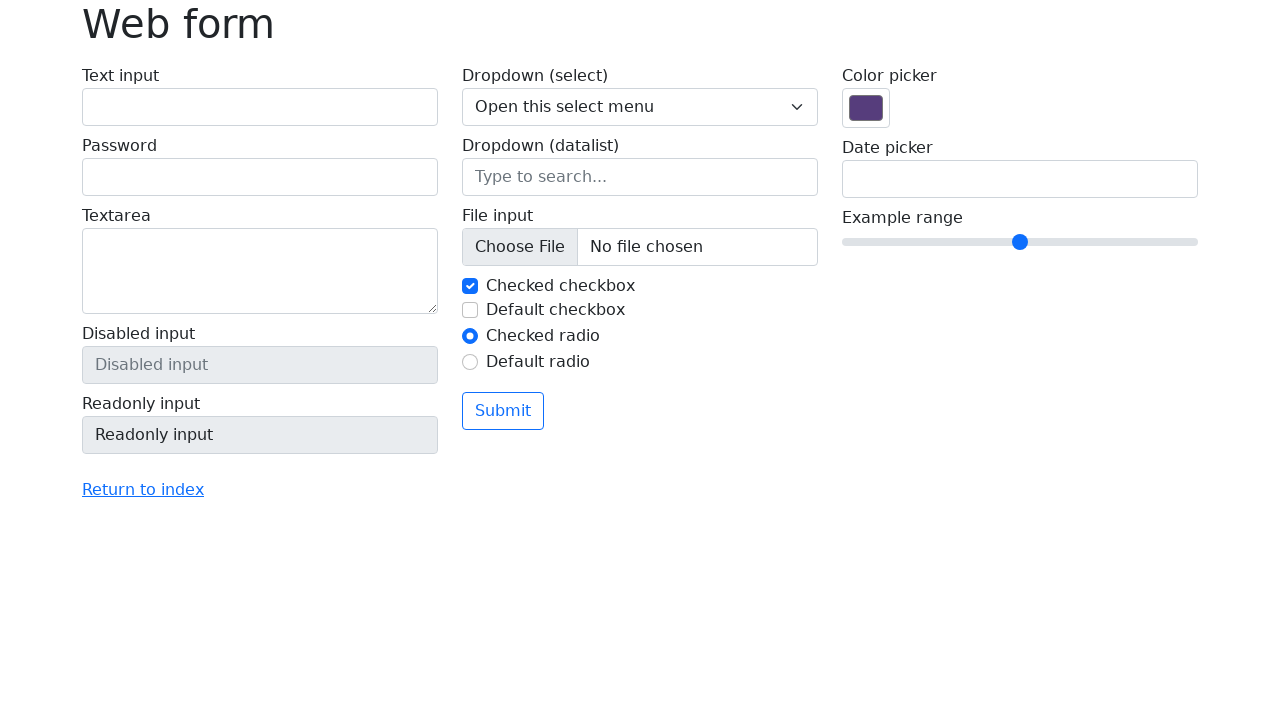

Verified submit button is enabled
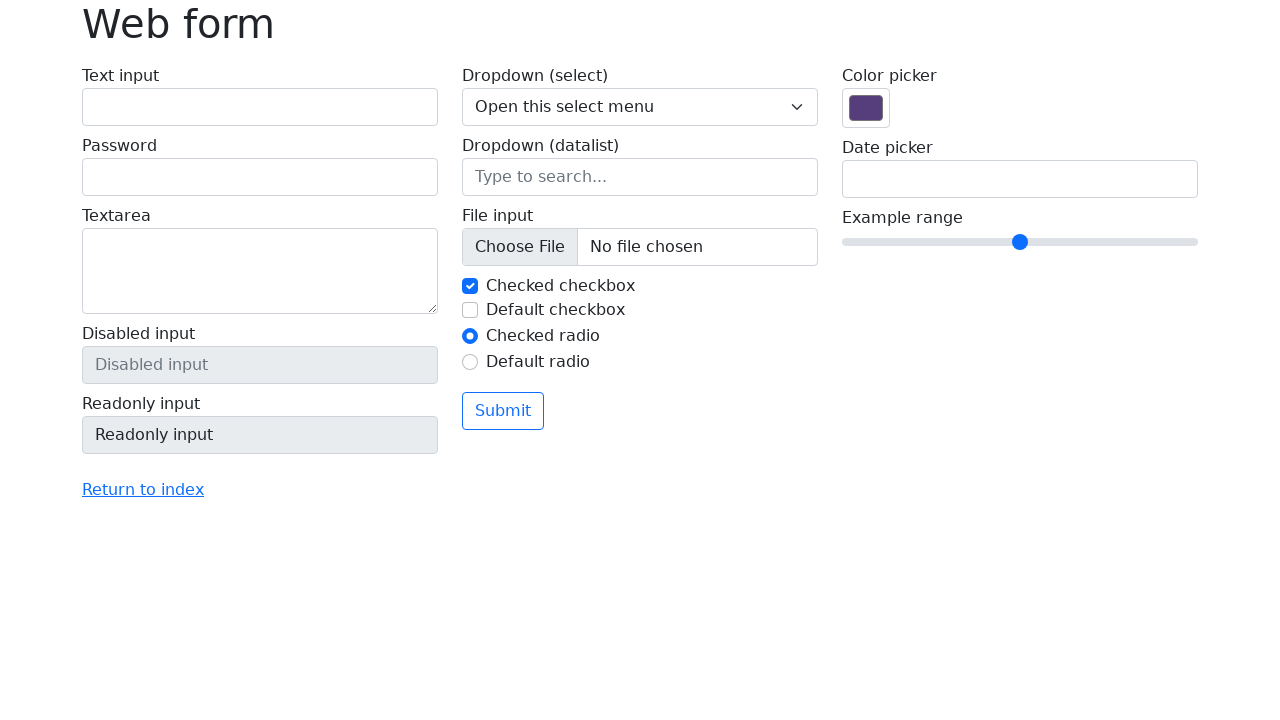

Retrieved button text: Submit
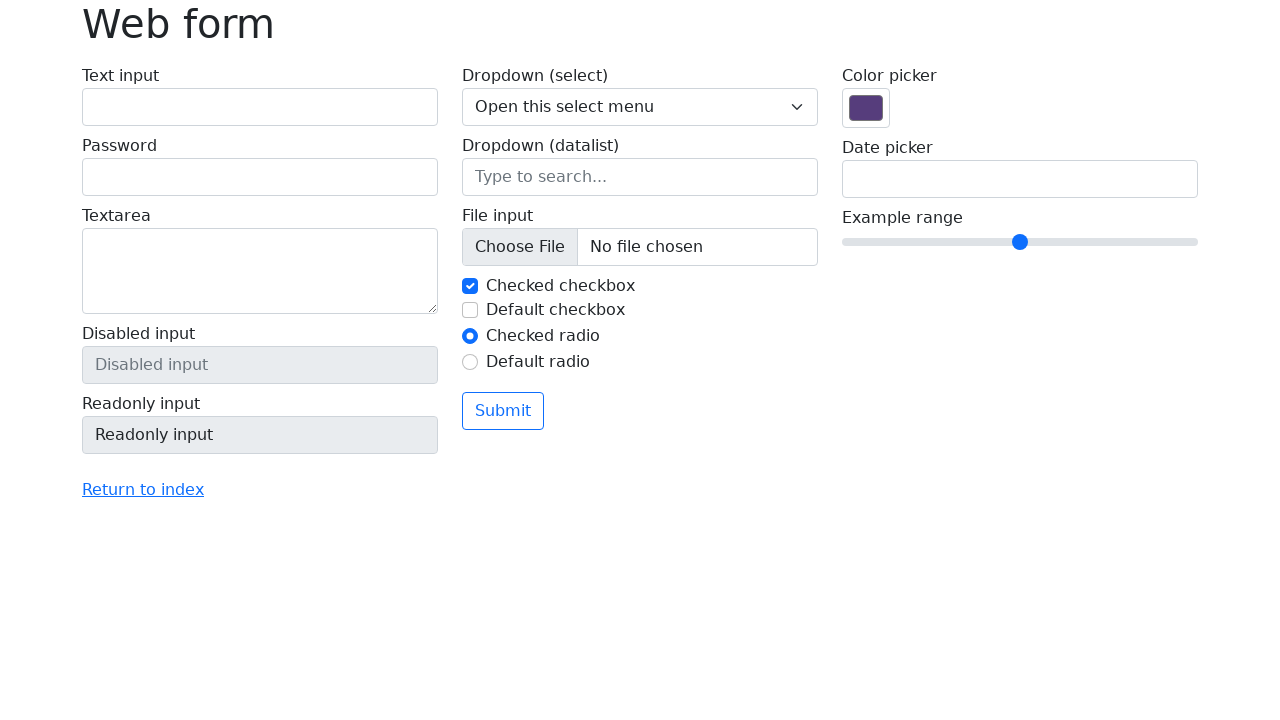

Clicked submit button to submit form at (503, 411) on [type='submit']
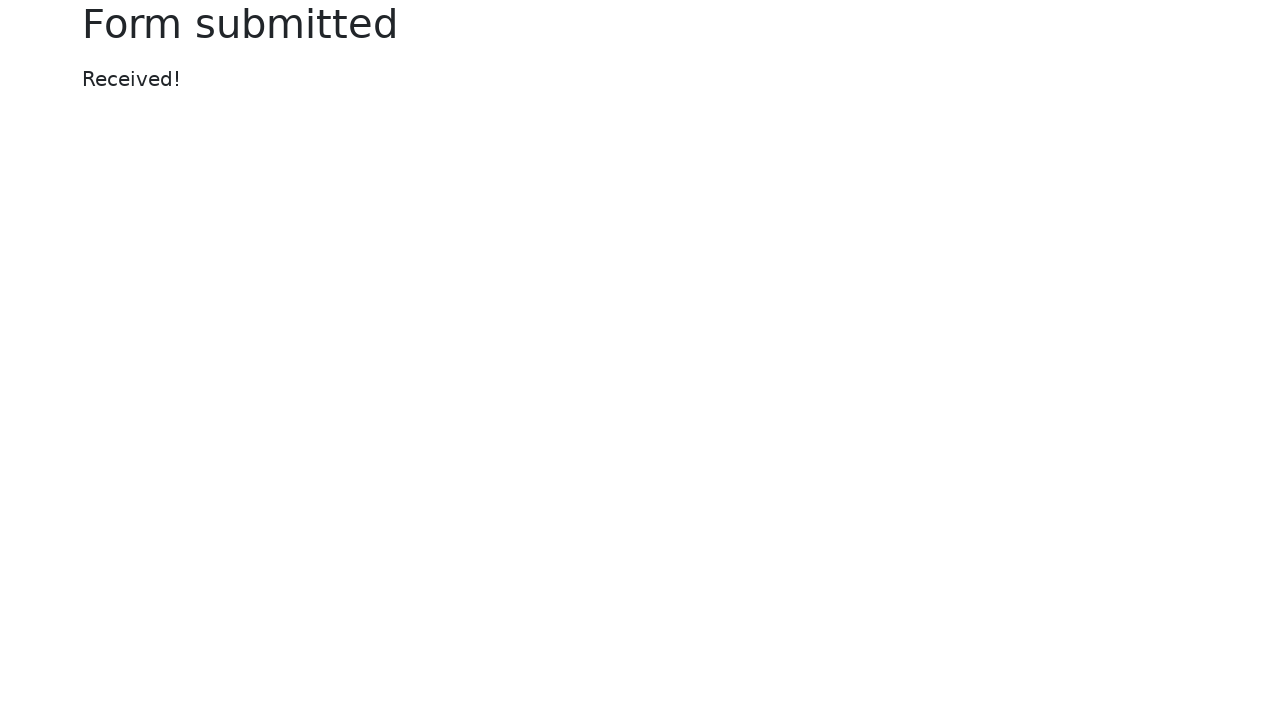

Navigated to Selenium homepage
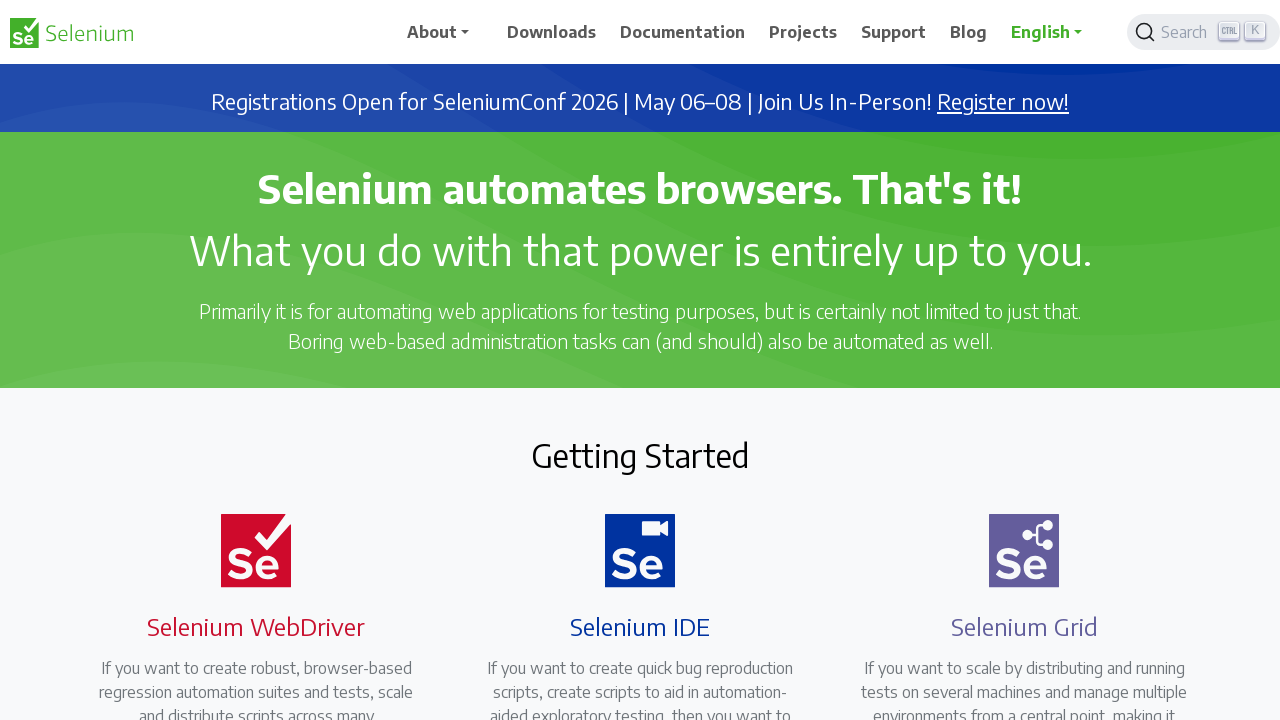

Located Documentation link on Selenium homepage
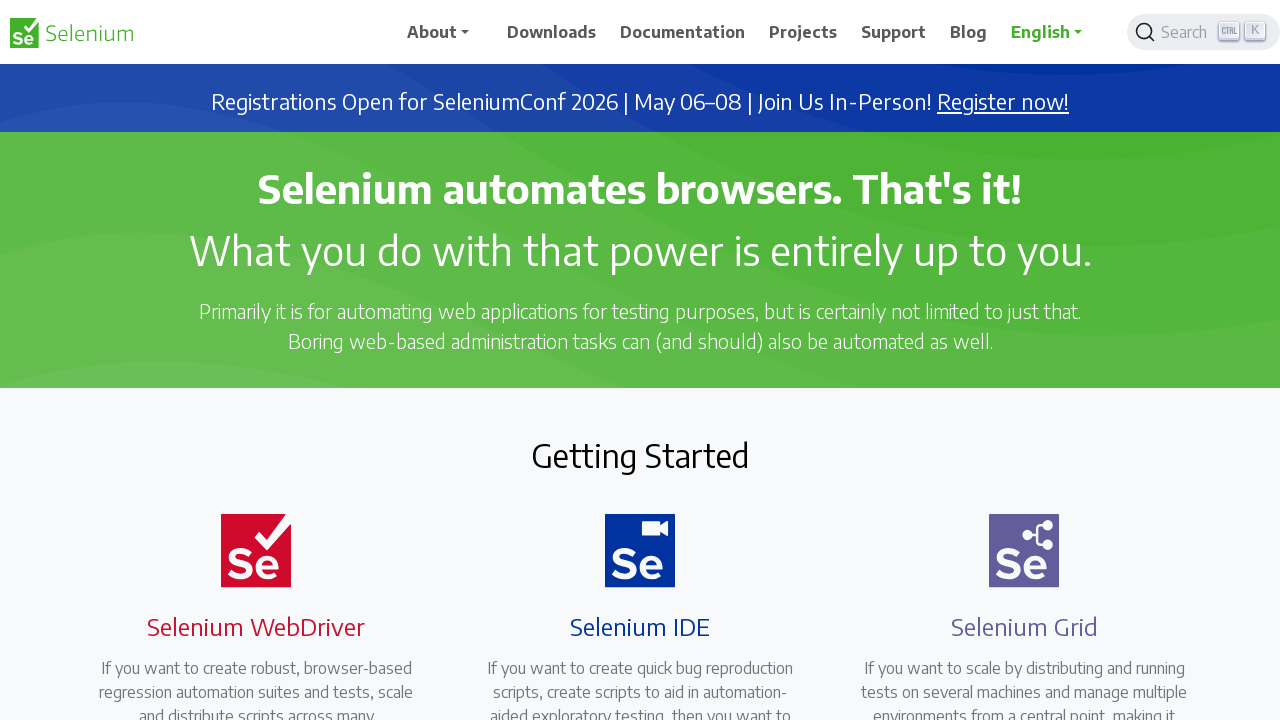

Retrieved Documentation link href: None
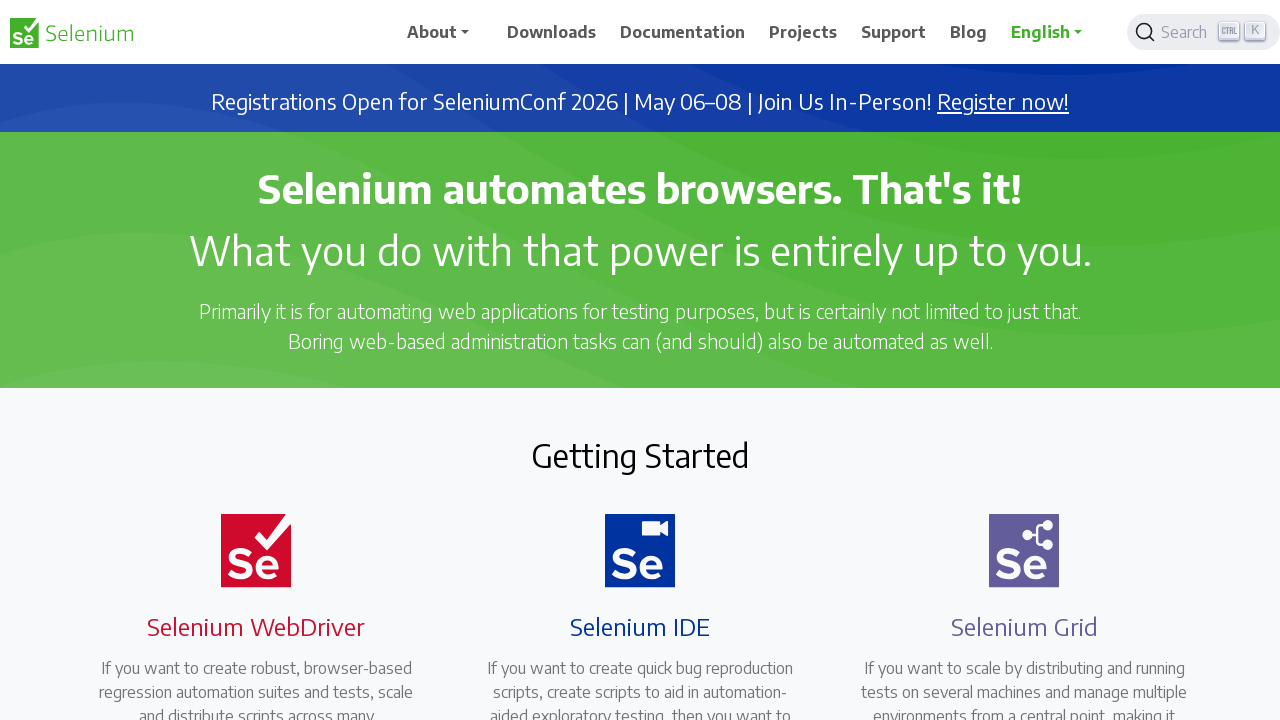

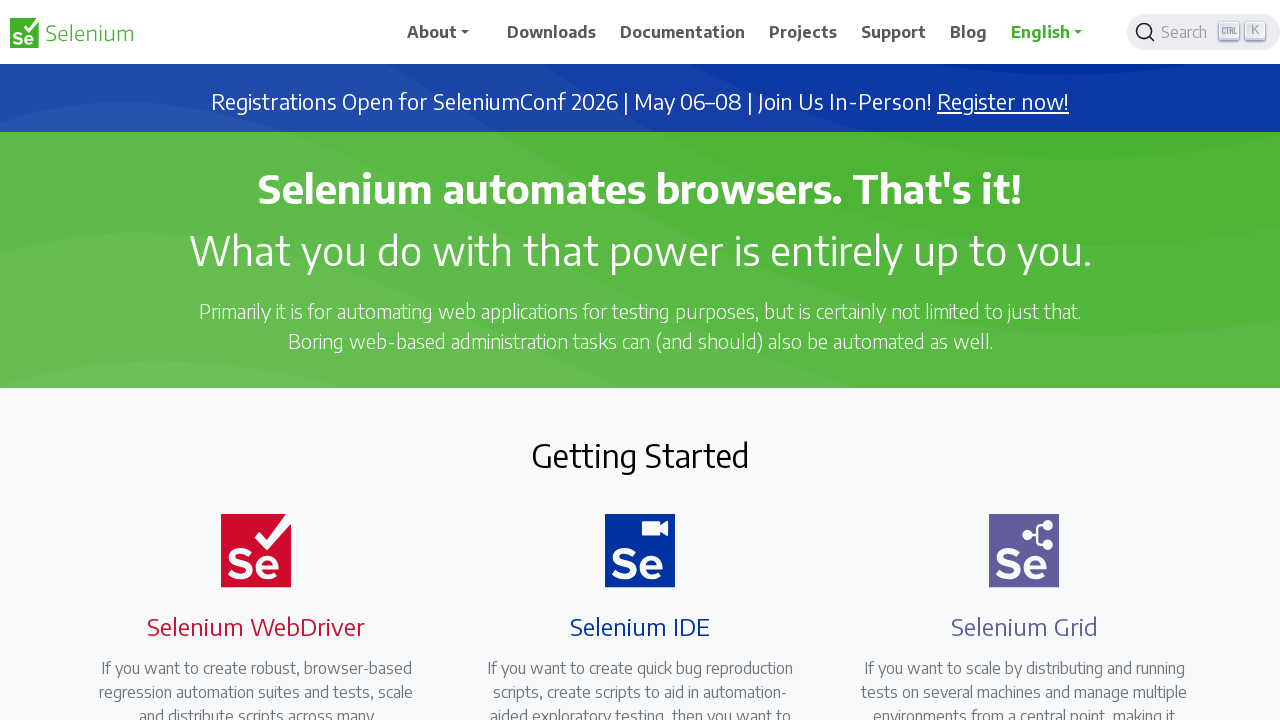